Tests keyboard shortcuts for copy and paste between form fields

Starting URL: https://demoqa.com/automation-practice-form

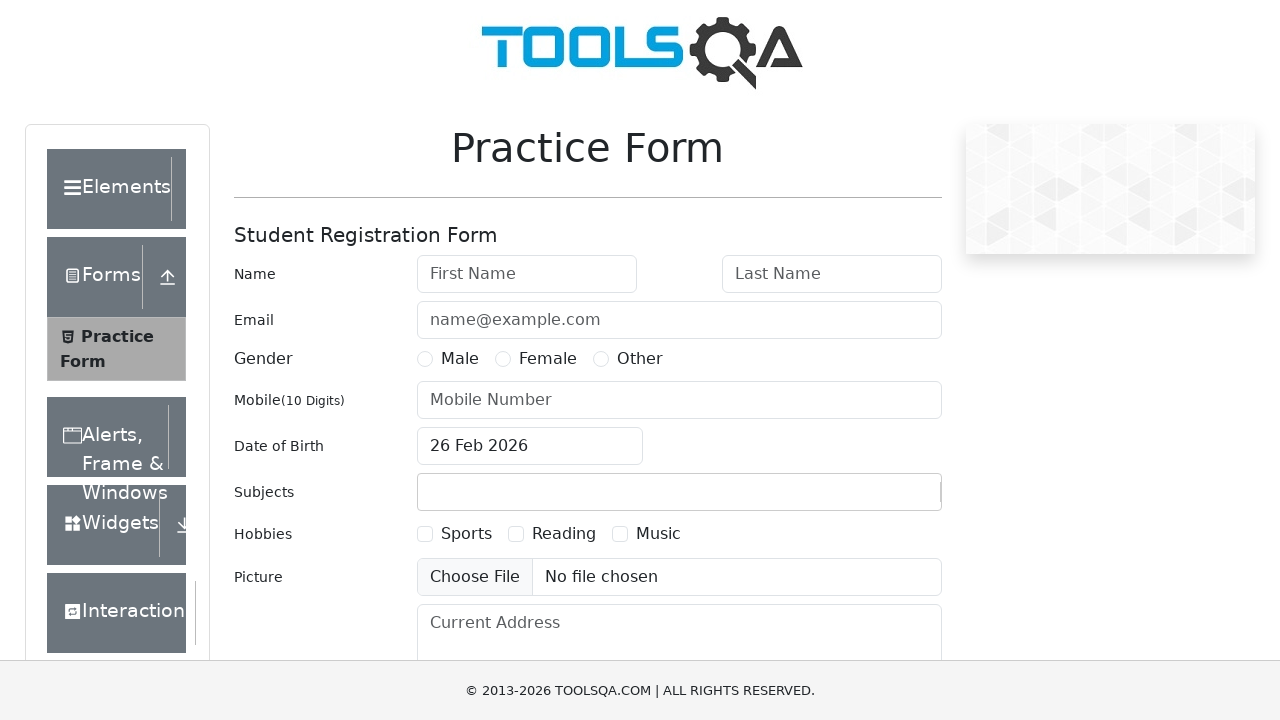

Filled first name field with 'John Smith' on #firstName
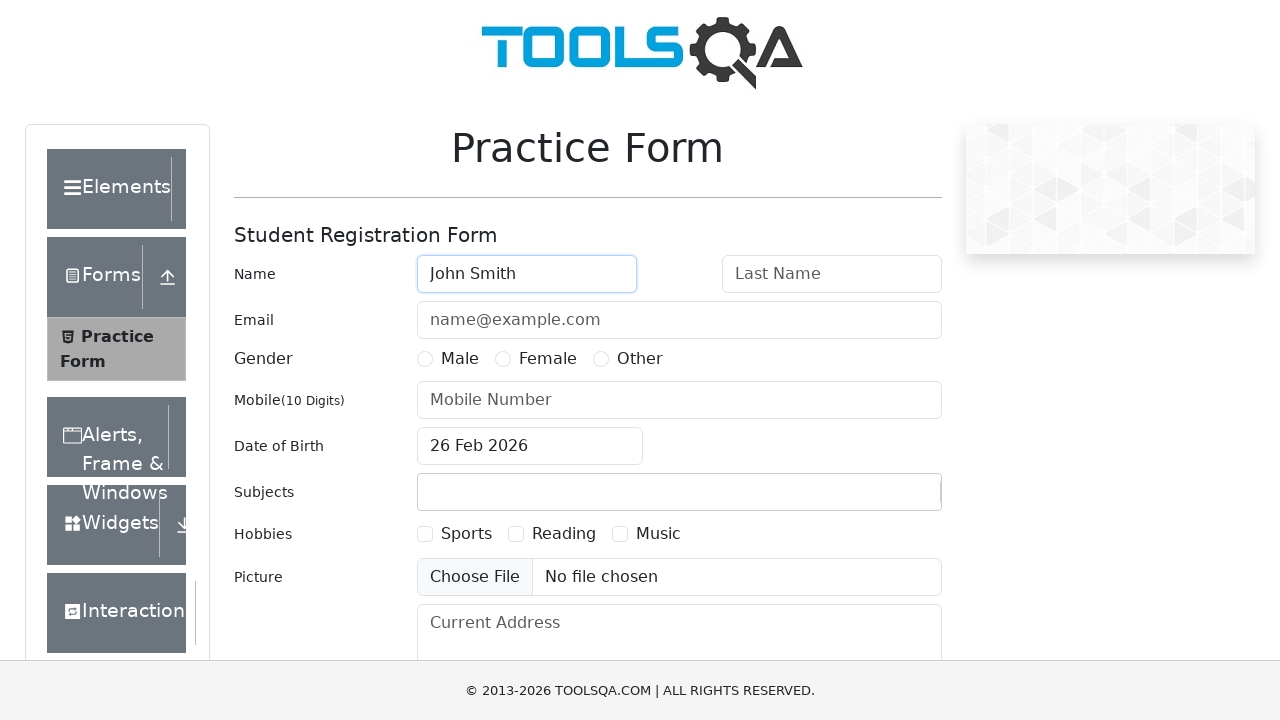

Clicked on first name field to focus at (527, 274) on #firstName
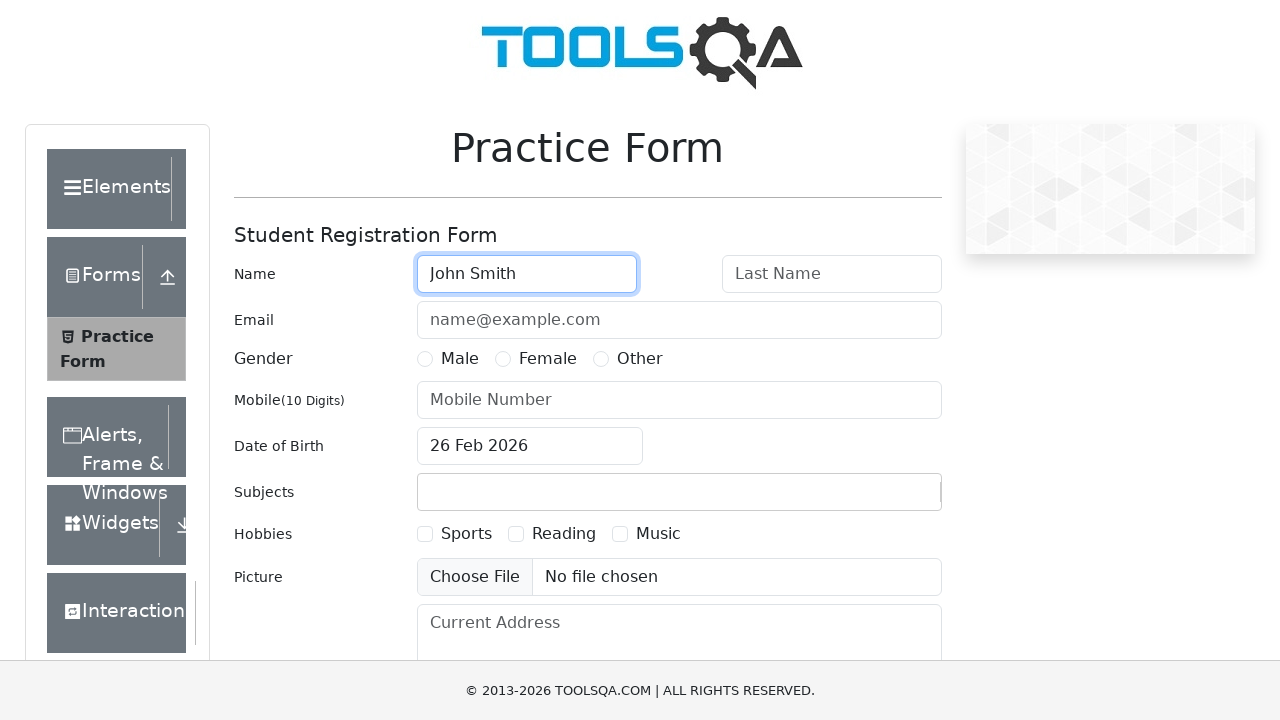

Selected all text in first name field using keyboard shortcut
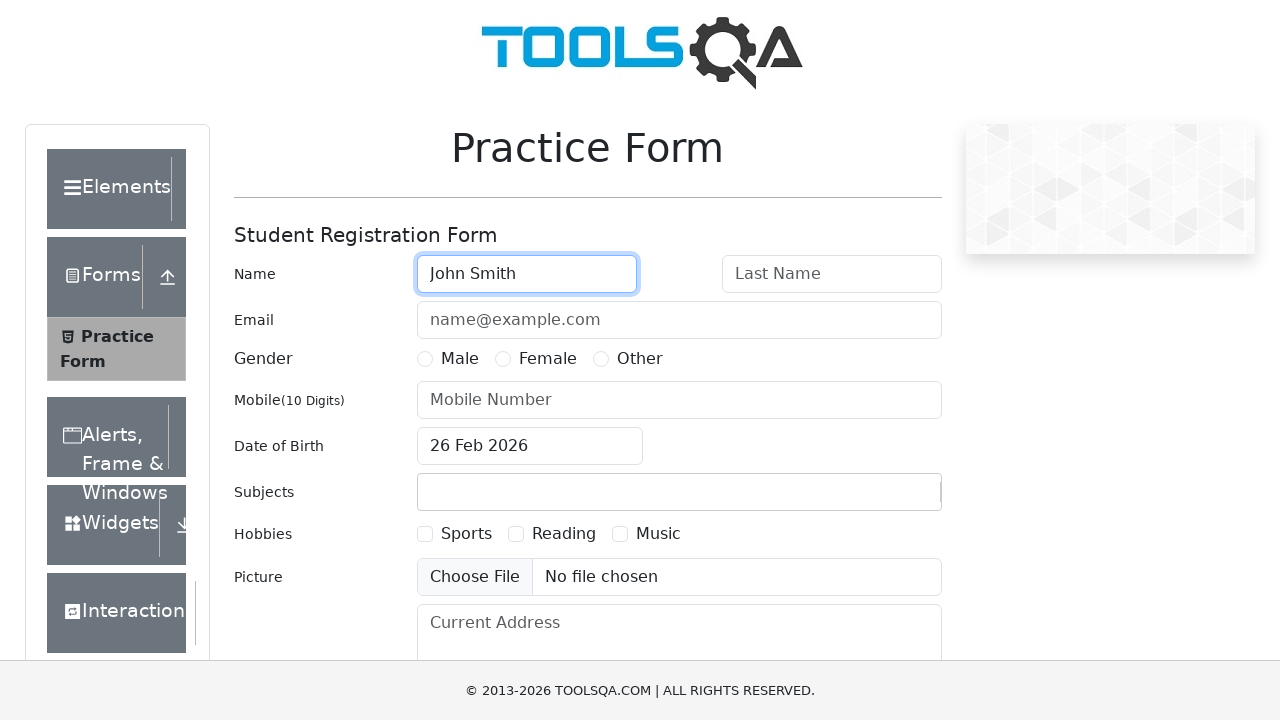

Copied selected text from first name field
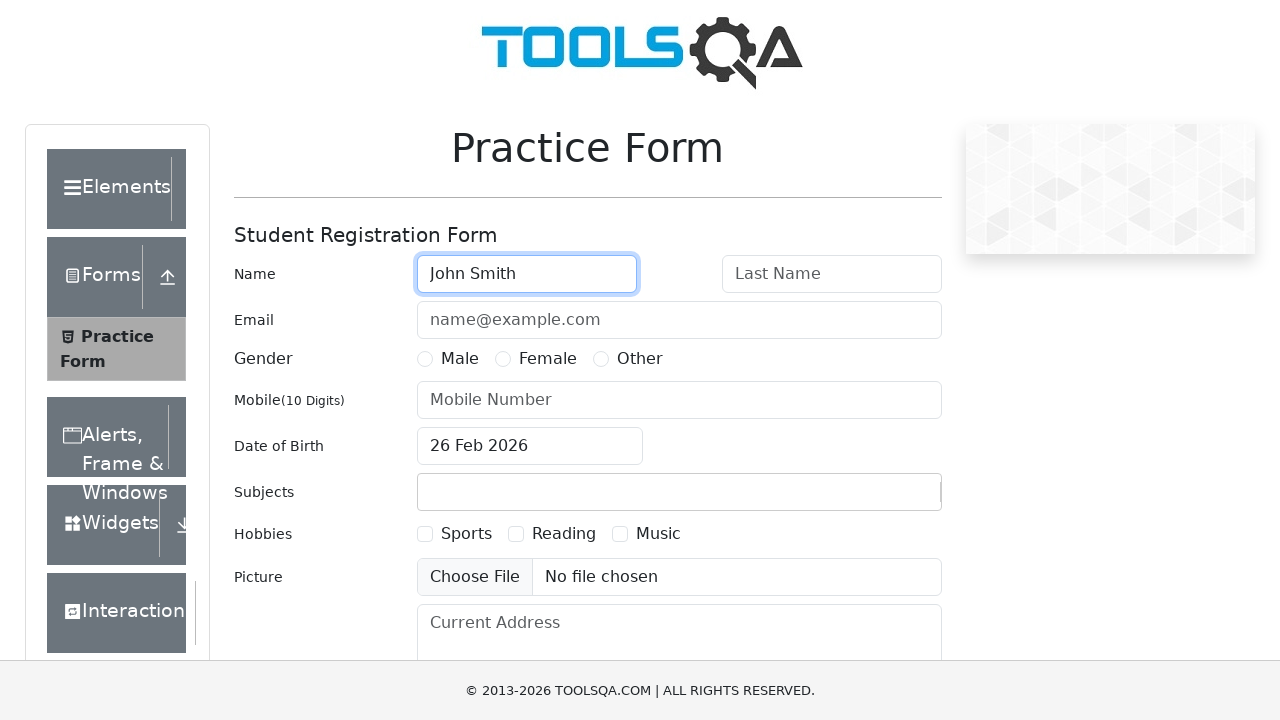

Tabbed to last name field
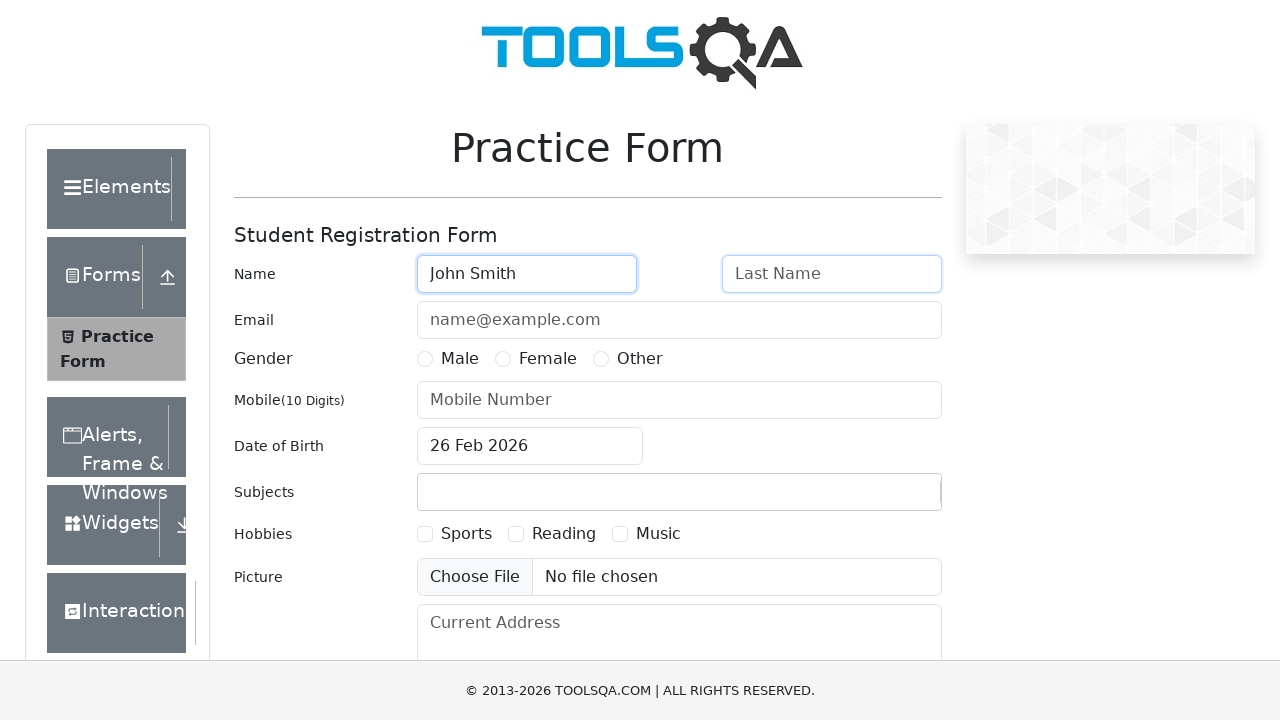

Pasted copied text into last name field
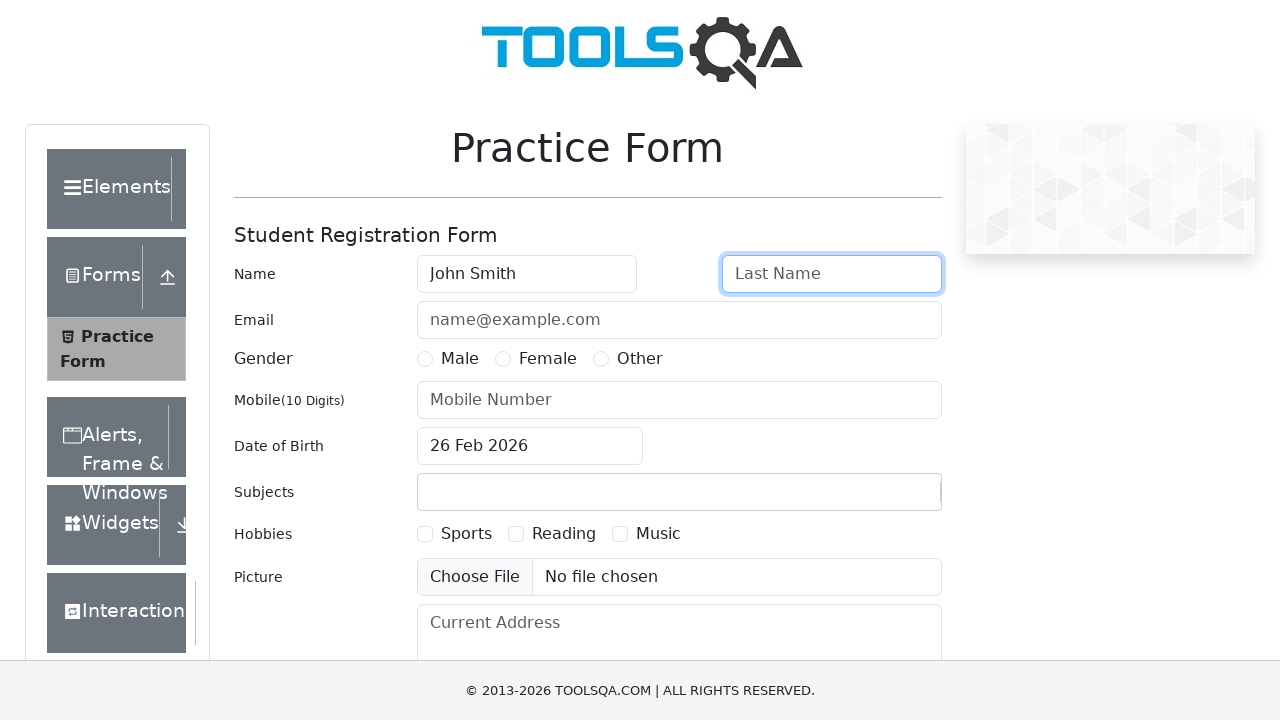

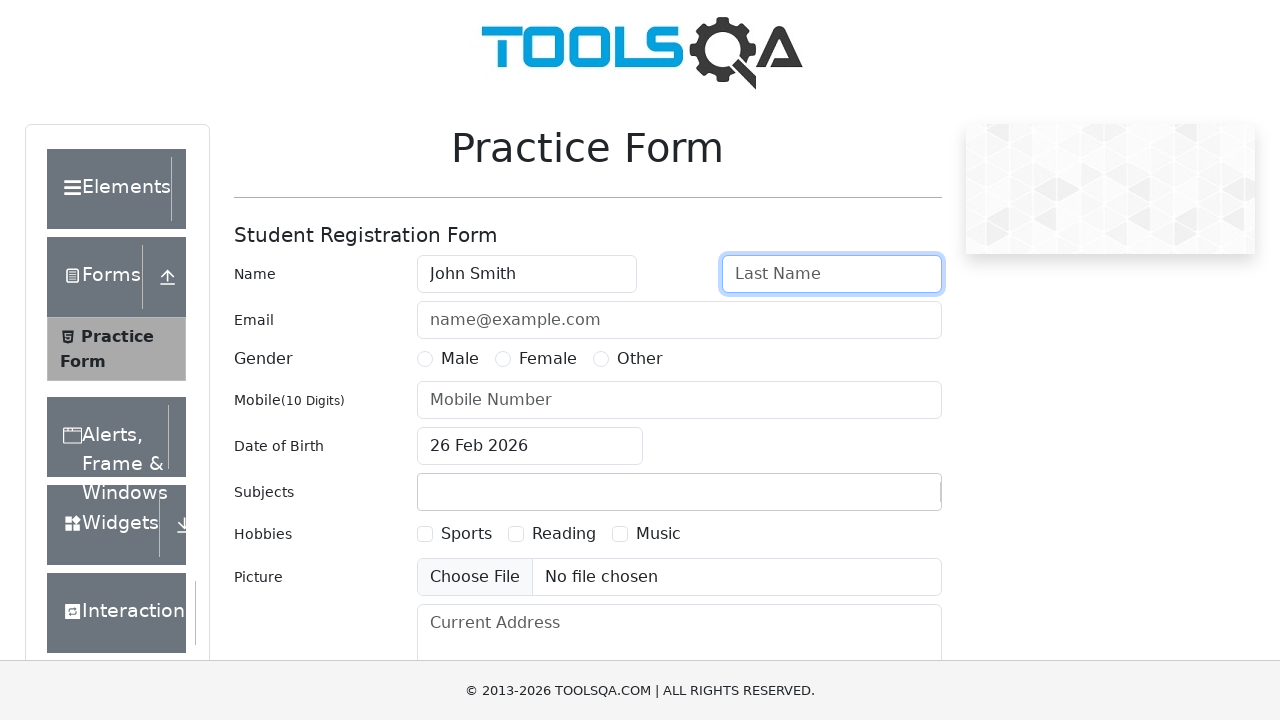